Tests getting text from an alert dialog by triggering the alert and reading its message

Starting URL: https://demoqa.com/alerts

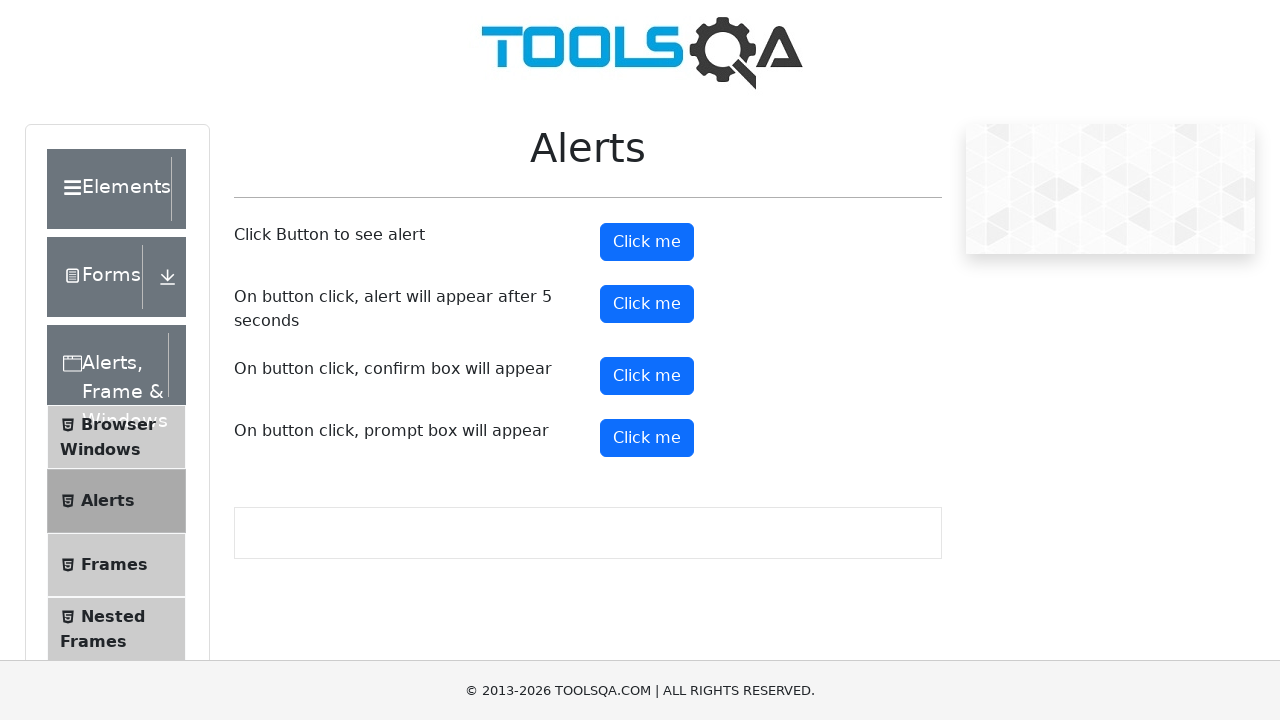

Set up dialog handler to capture and accept alerts
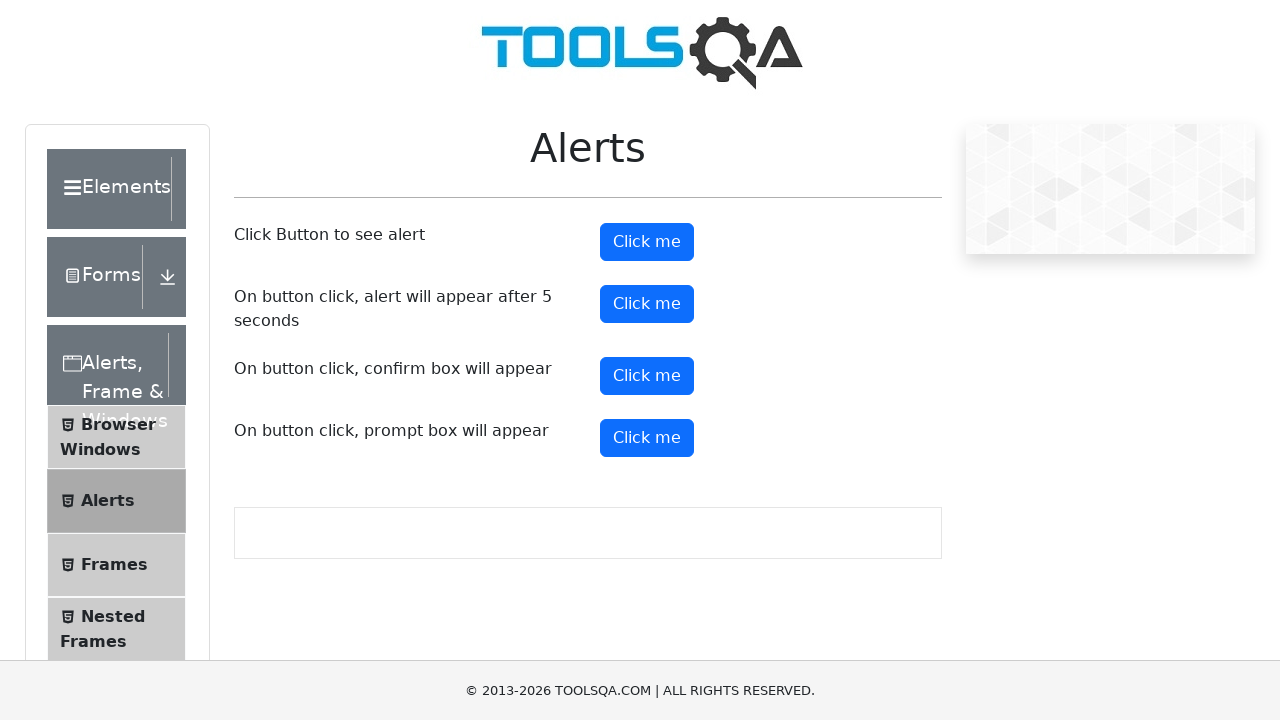

Clicked alert button to trigger alert dialog at (647, 242) on xpath=//button[@id="alertButton"]
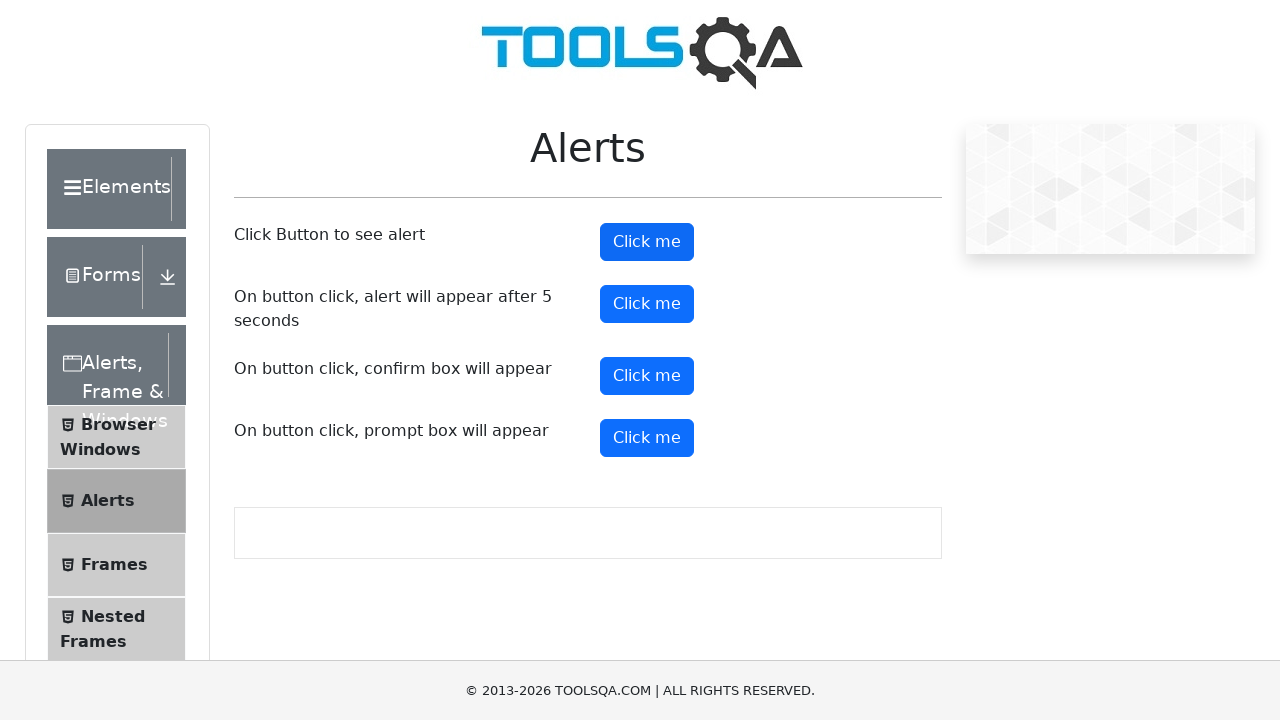

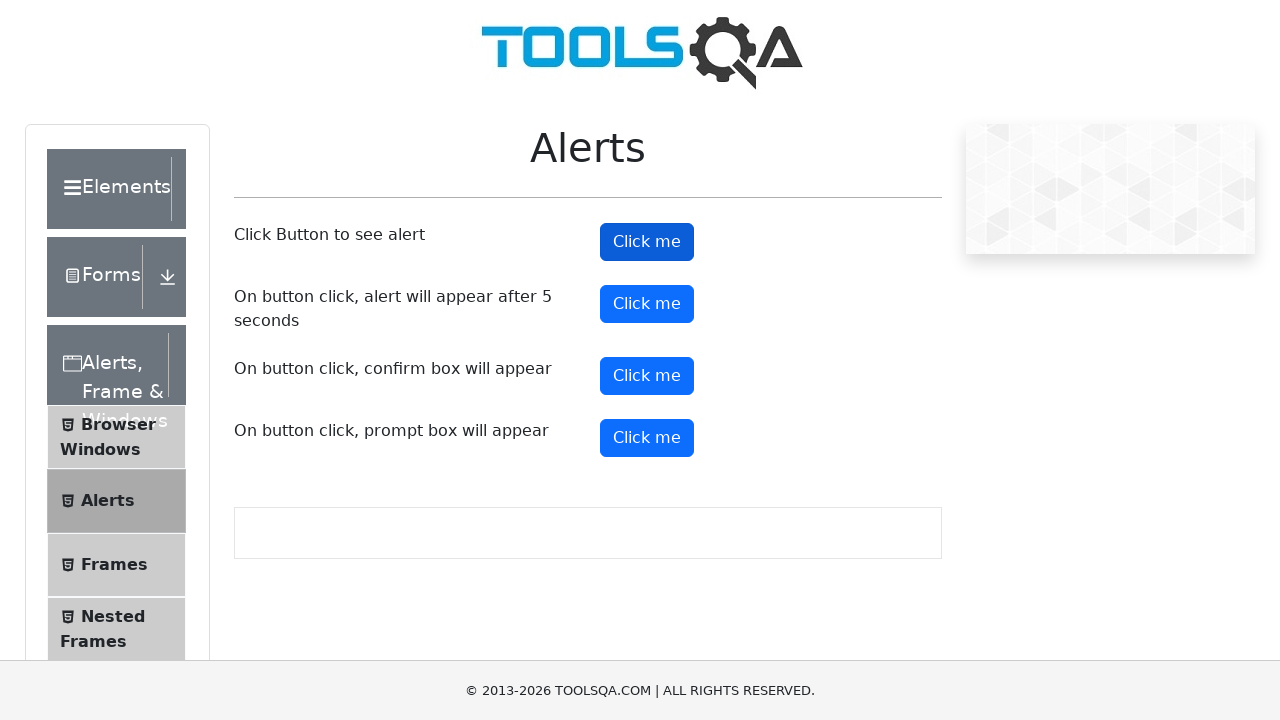